Navigates to OKBima development site and closes a scheduling modal popup

Starting URL: https://development.okbima.com/

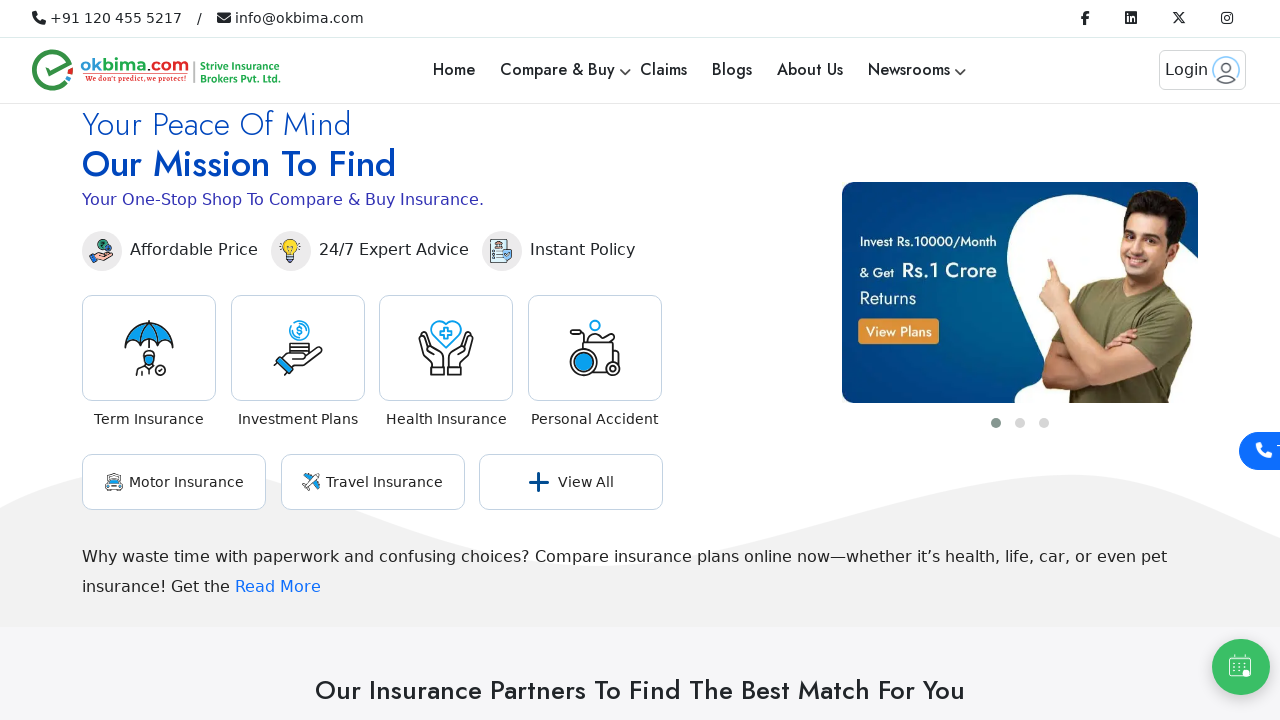

Navigated to OKBima development site
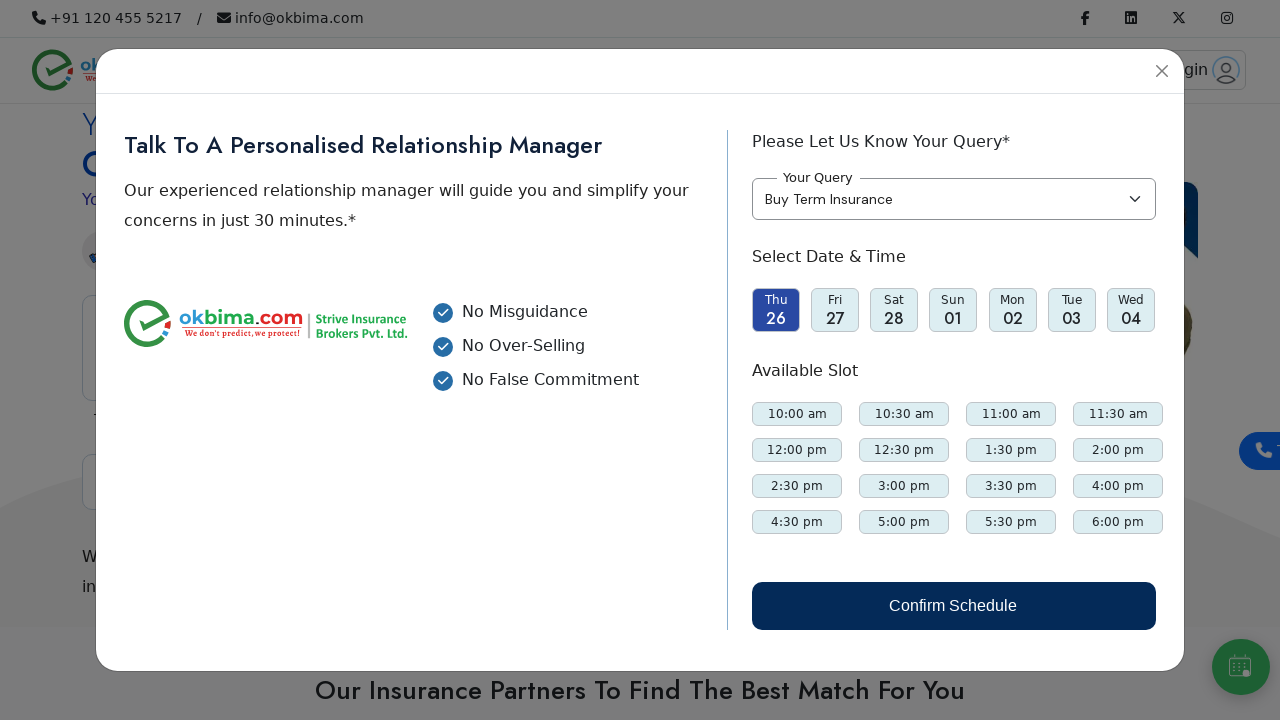

Closed scheduling modal popup at (1162, 71) on xpath=//div[@id='call_scheduleModal']//button[@aria-label='Close']
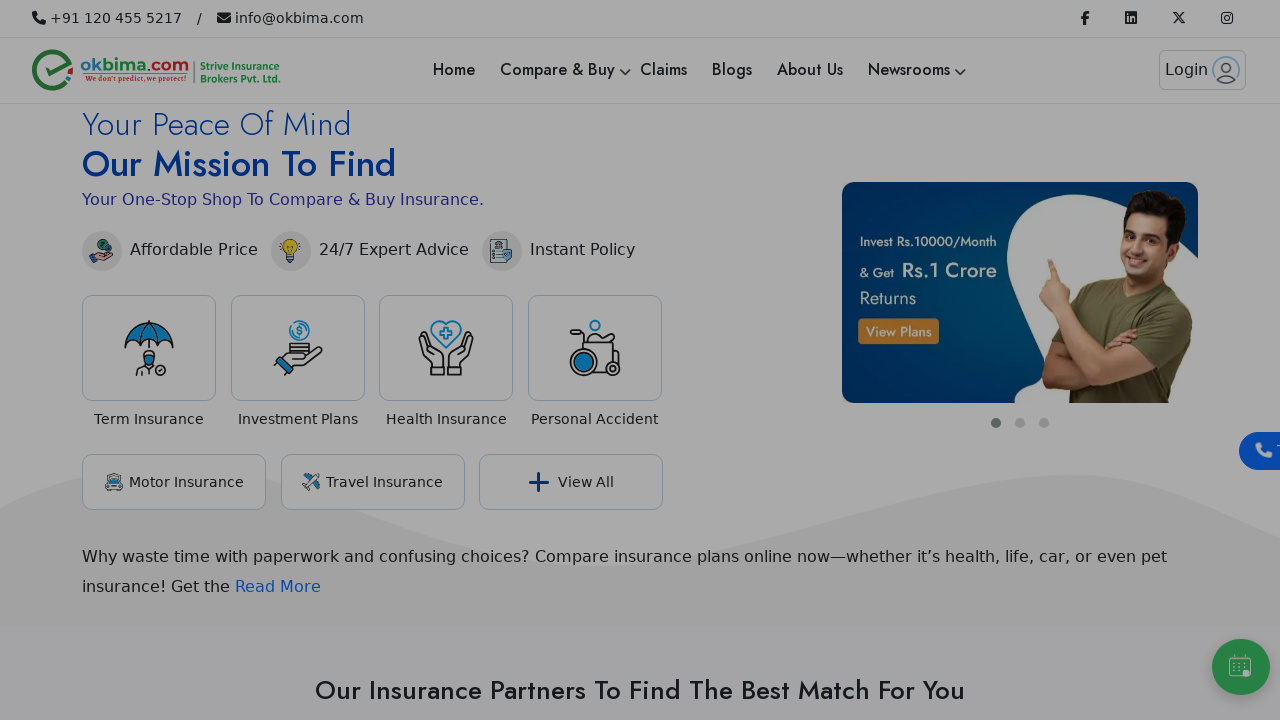

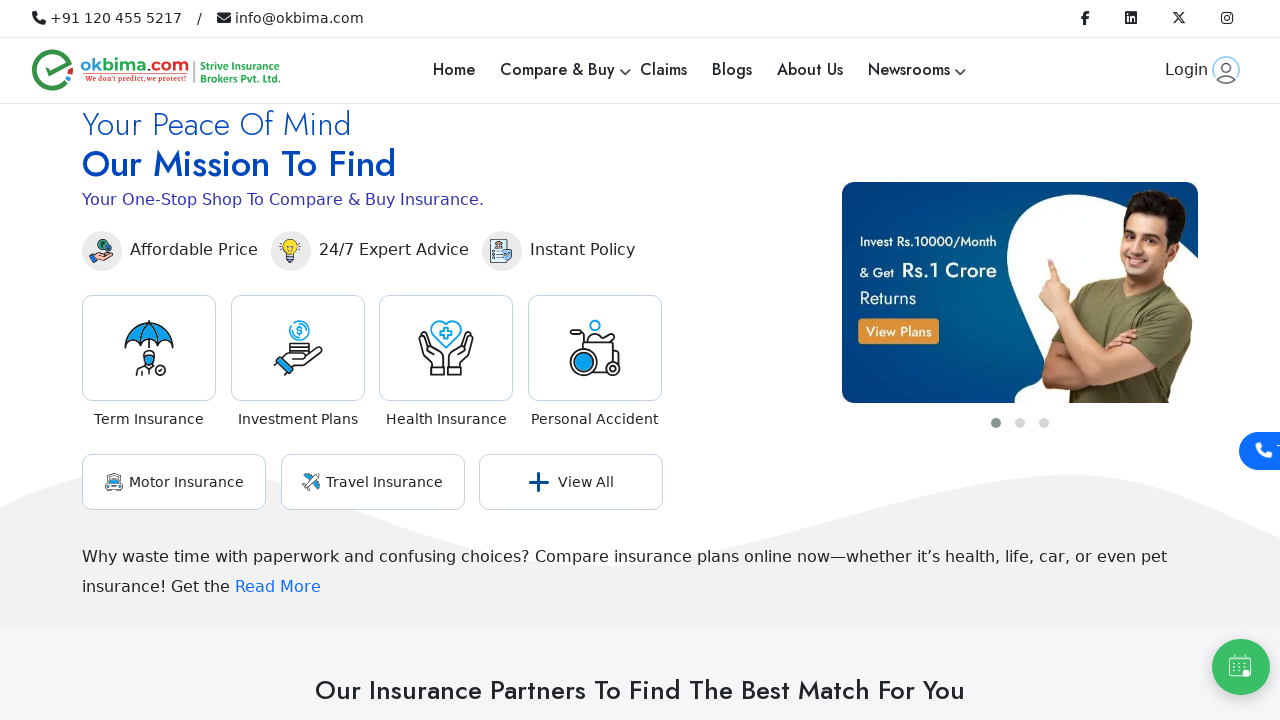